Tests a registration form by filling in first name, last name, and email fields, then submitting and verifying success message

Starting URL: http://suninjuly.github.io/registration1.html

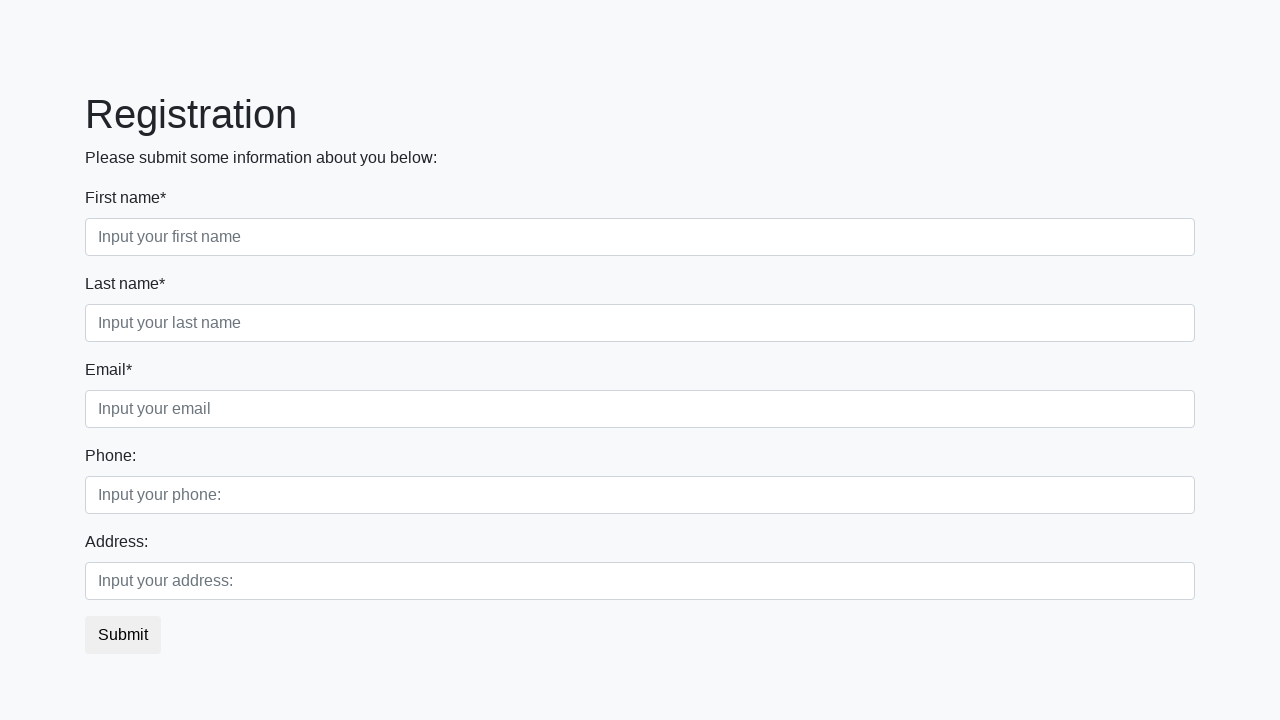

Filled first name field with 'John' on xpath=//label[contains(text(), 'First name')]/following-sibling::input
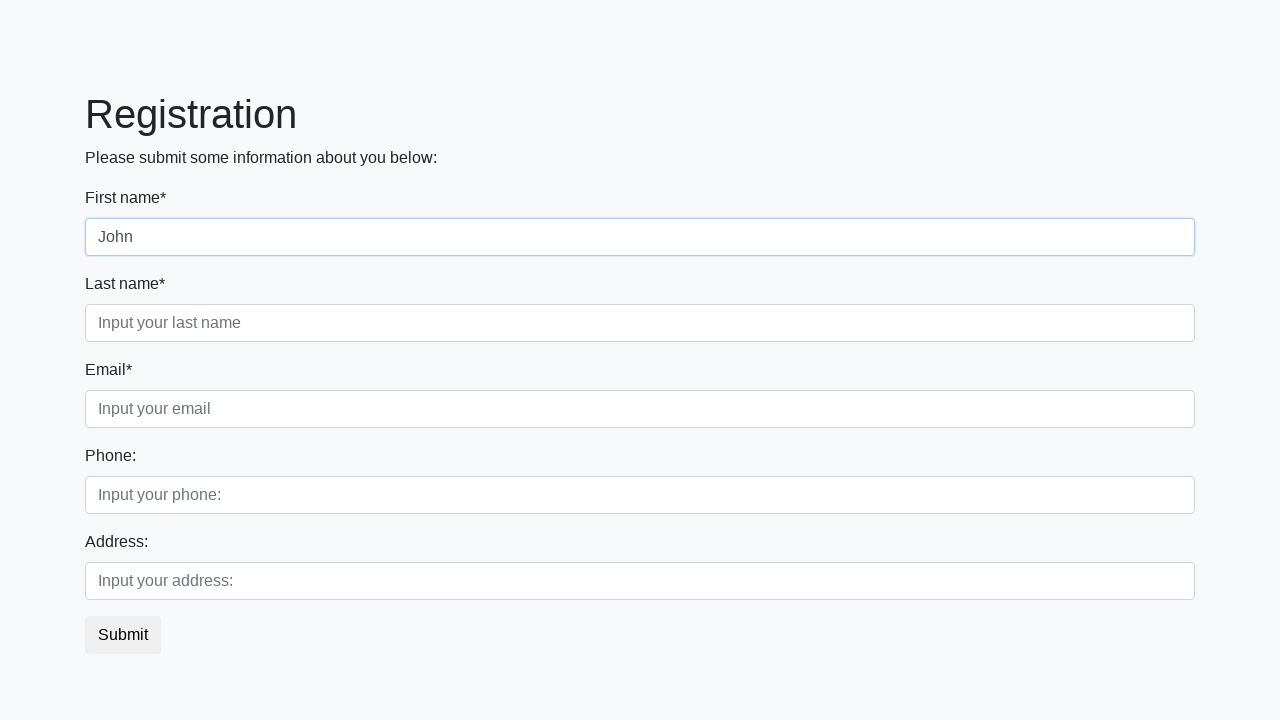

Filled last name field with 'Smith' on xpath=//label[contains(text(), 'Last name')]/following-sibling::input
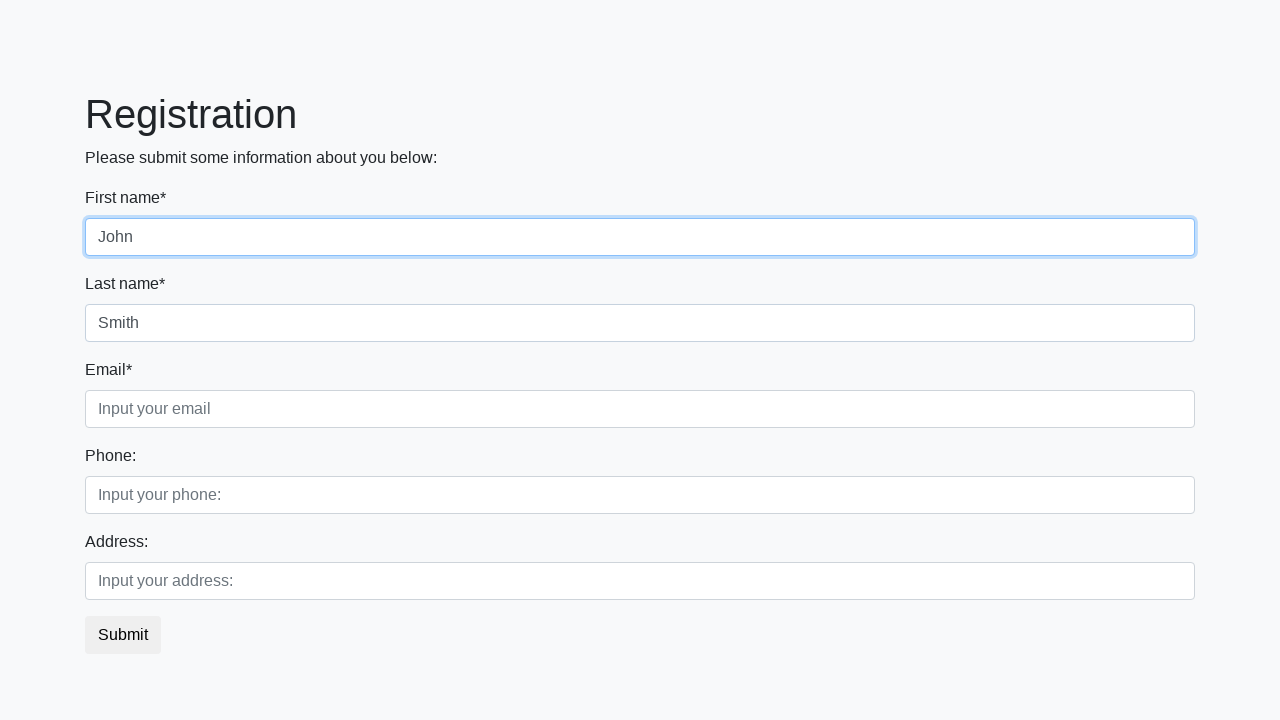

Filled email field with 'john.smith@example.com' on xpath=//label[contains(text(), 'Email')]/following-sibling::input
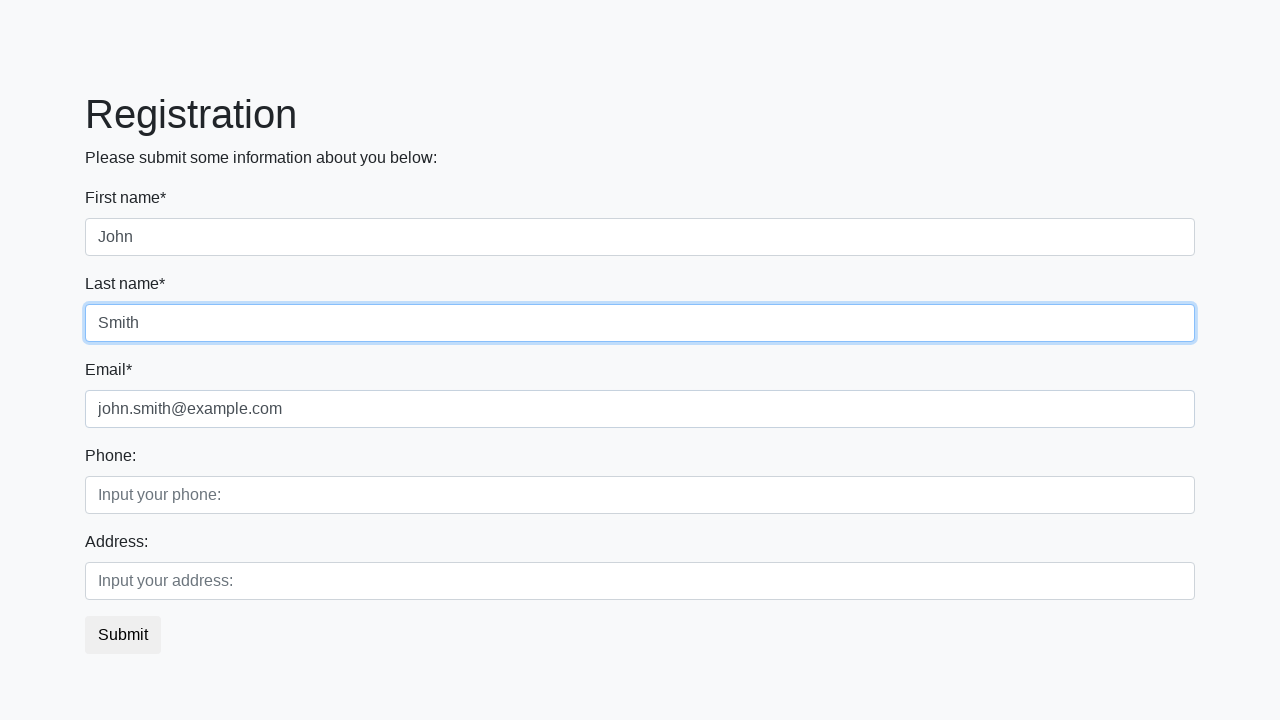

Clicked submit button to register at (123, 635) on button.btn
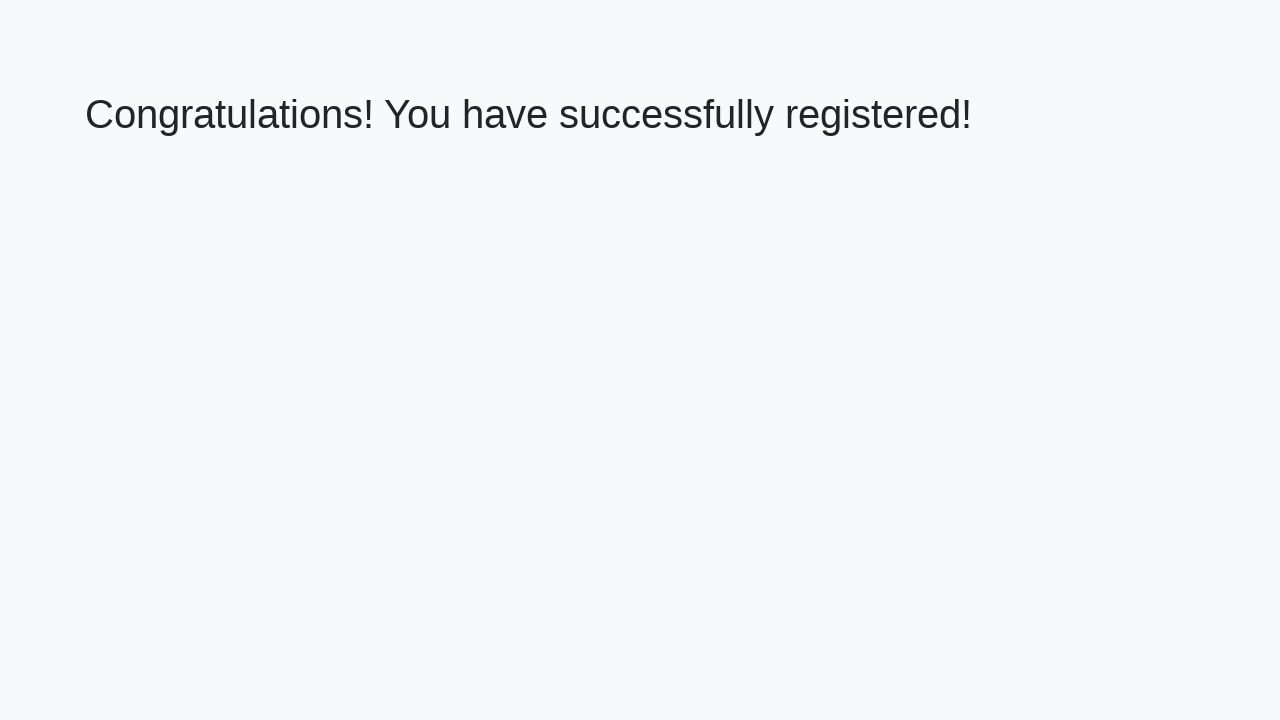

Success message heading loaded
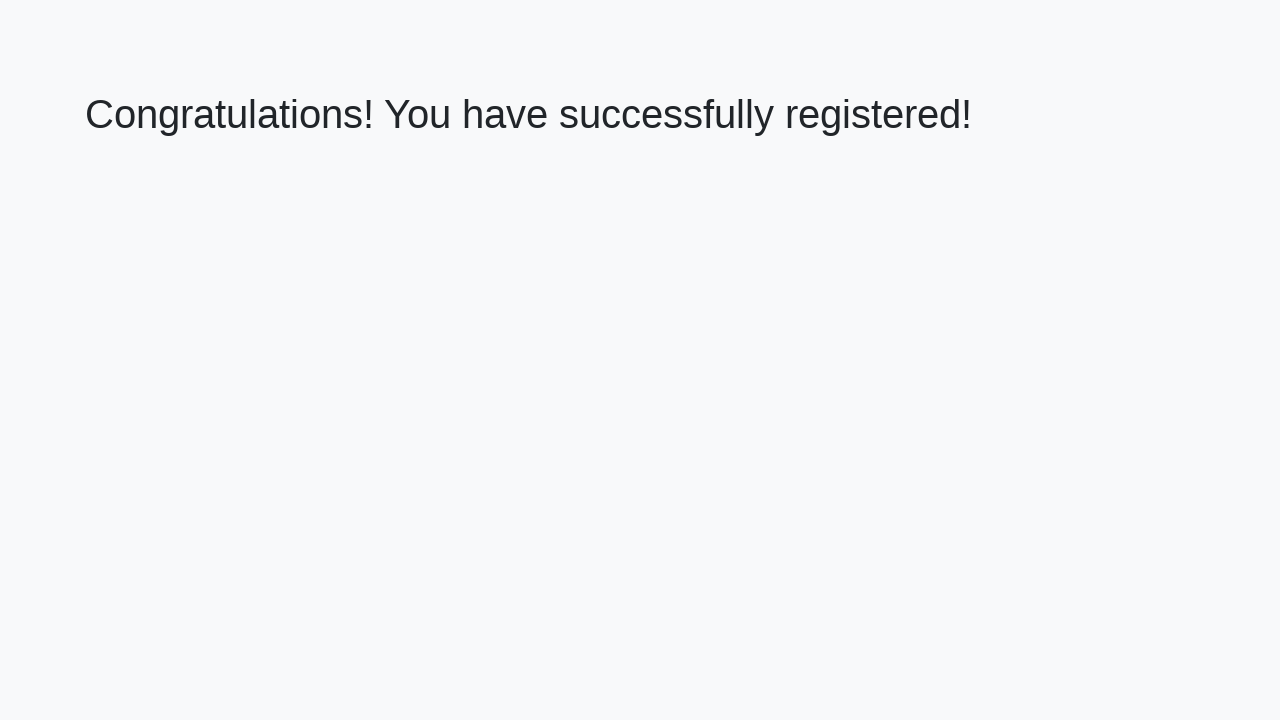

Retrieved success message text: 'Congratulations! You have successfully registered!'
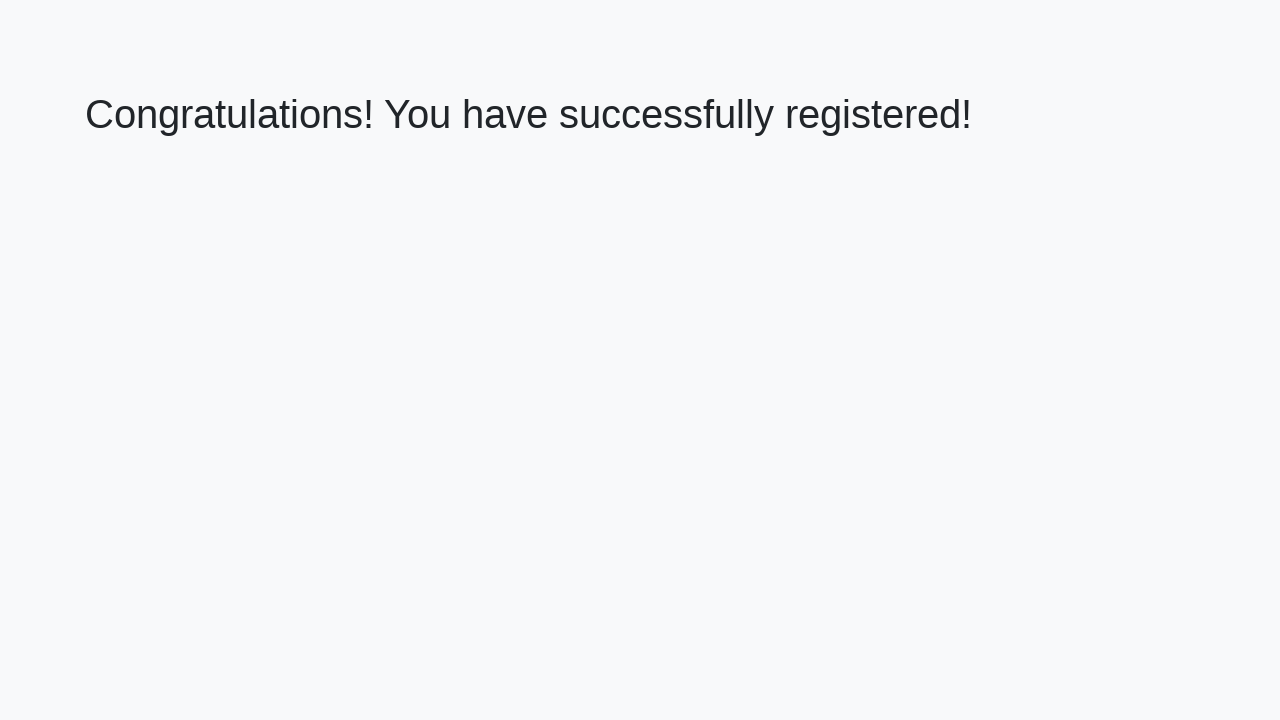

Verified registration success message
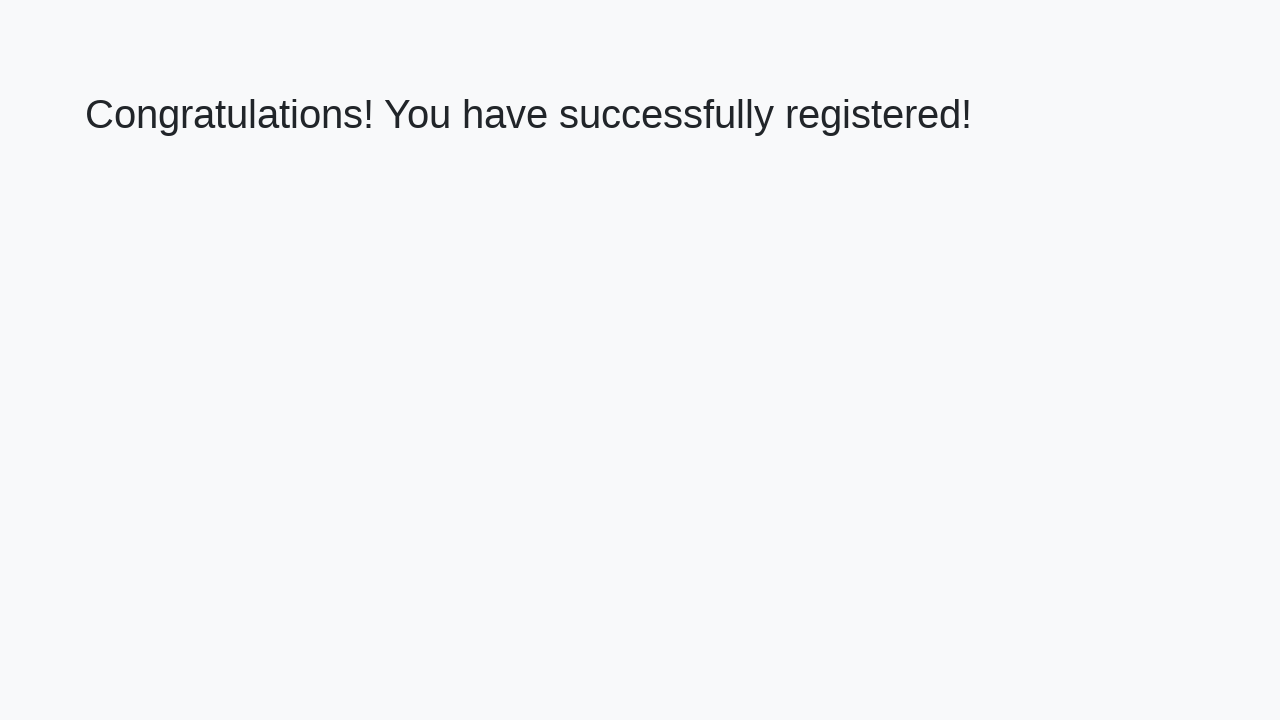

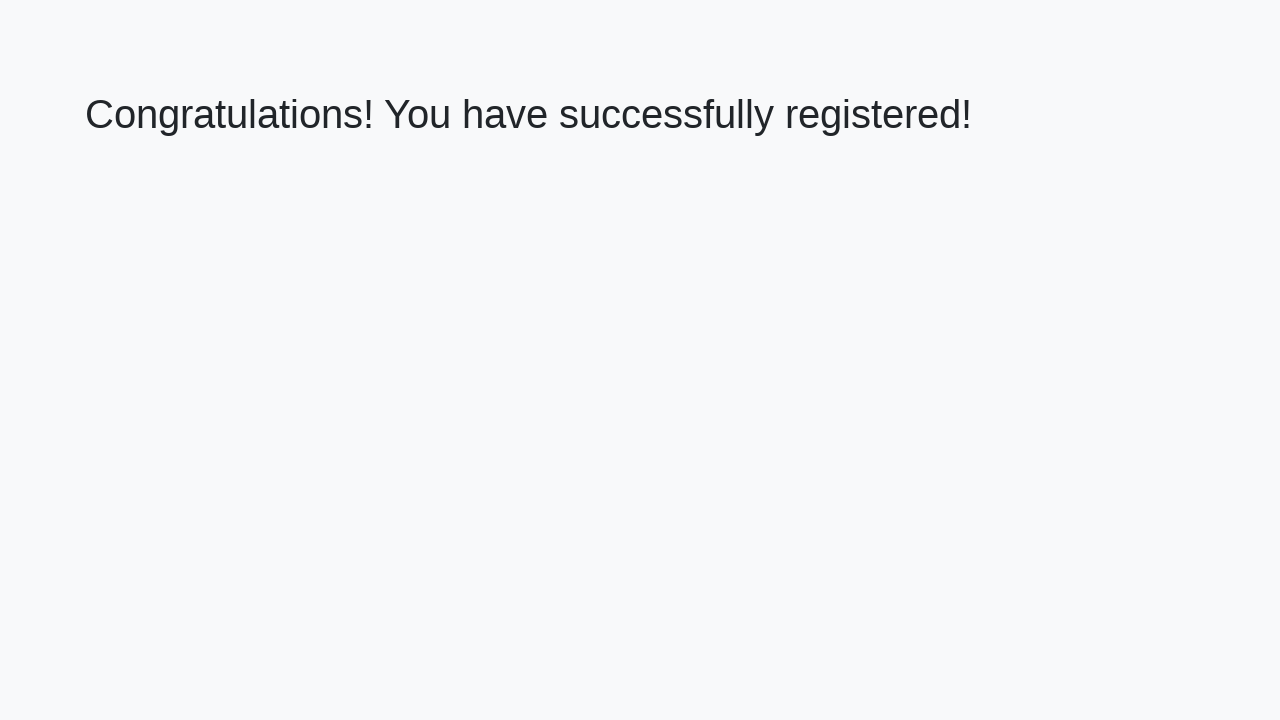